Navigates to a Stepik lesson page, fills in a text answer in the textarea field, and clicks the submit button to submit the answer

Starting URL: https://stepik.org/lesson/25969/step/12

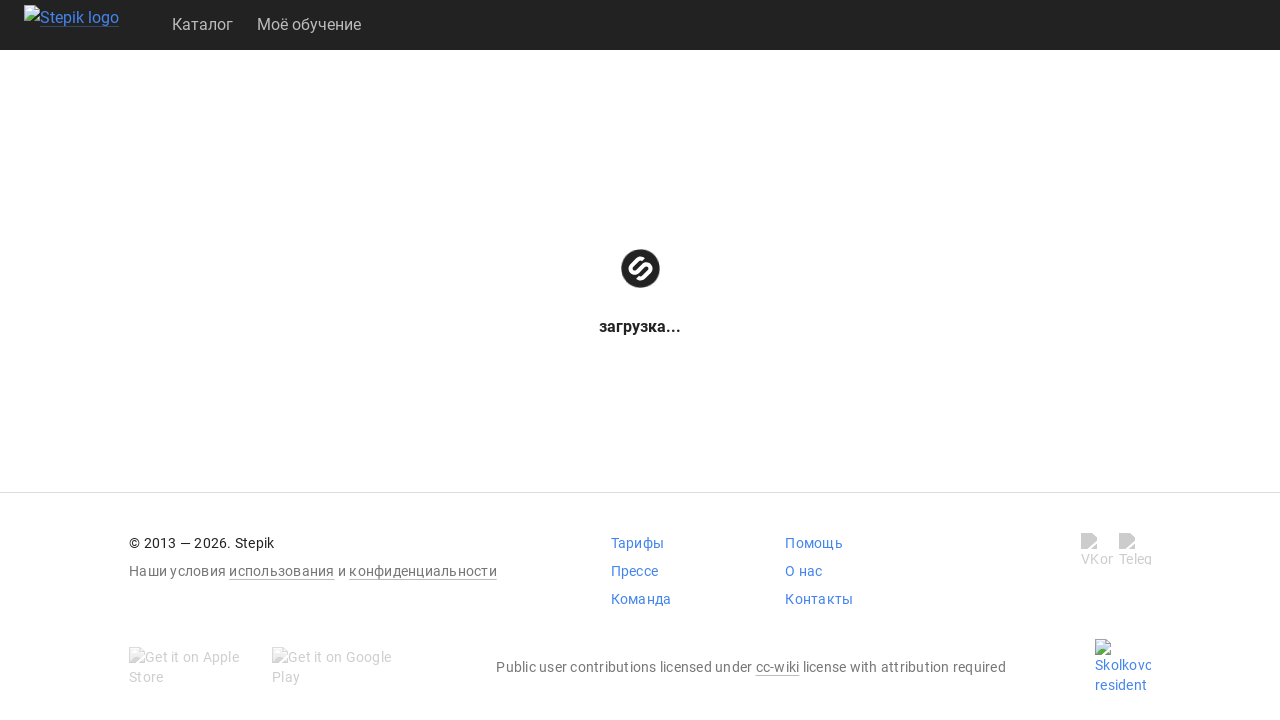

Waited for textarea to become visible
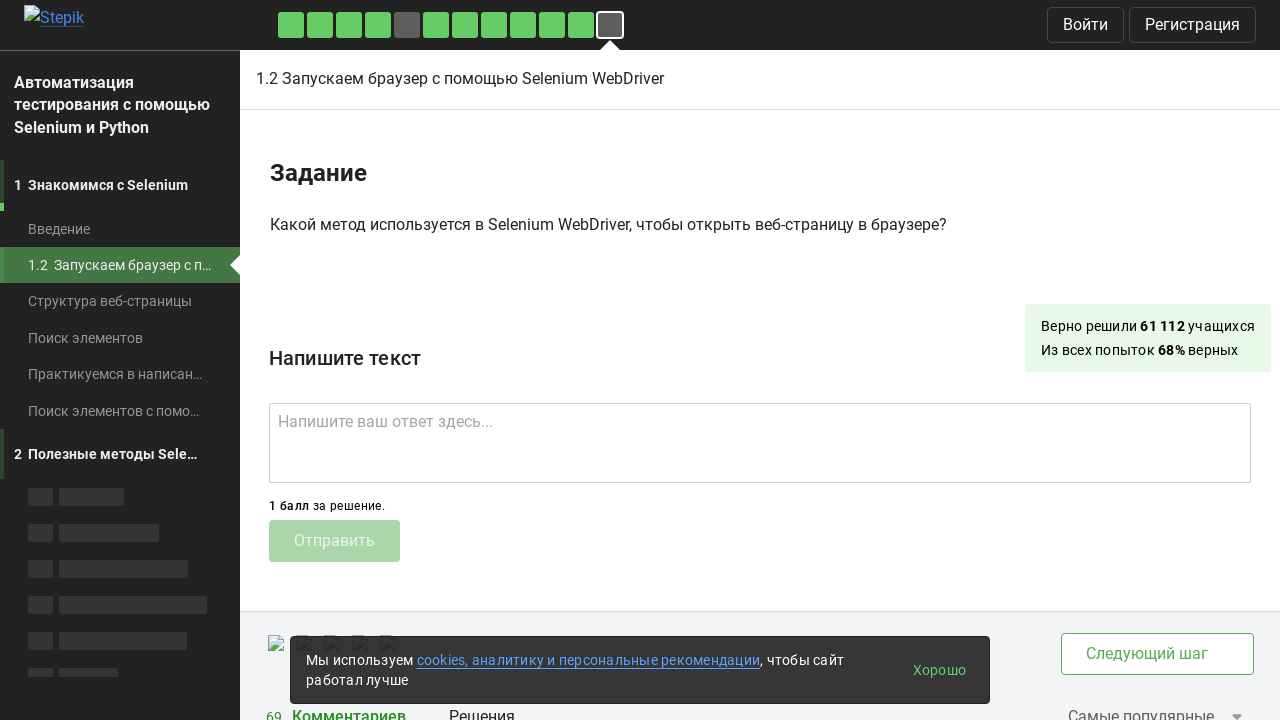

Filled textarea with answer 'get()' on .textarea
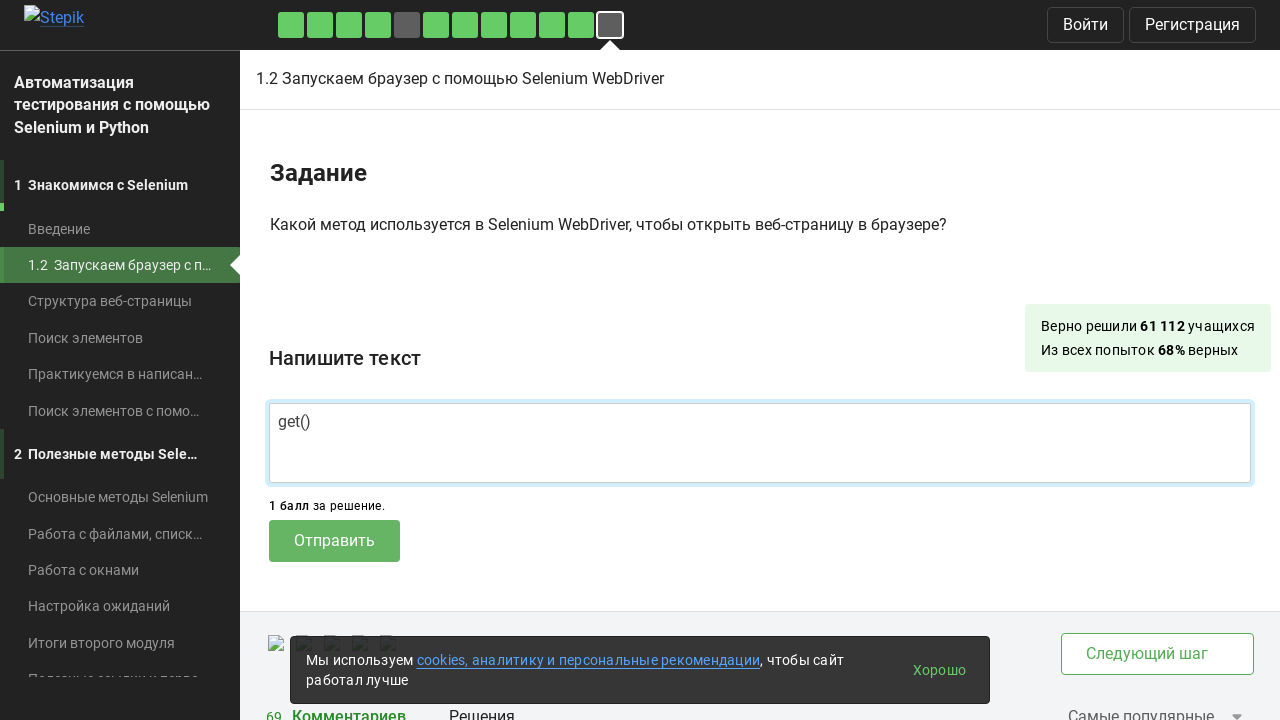

Waited for submit button to become visible
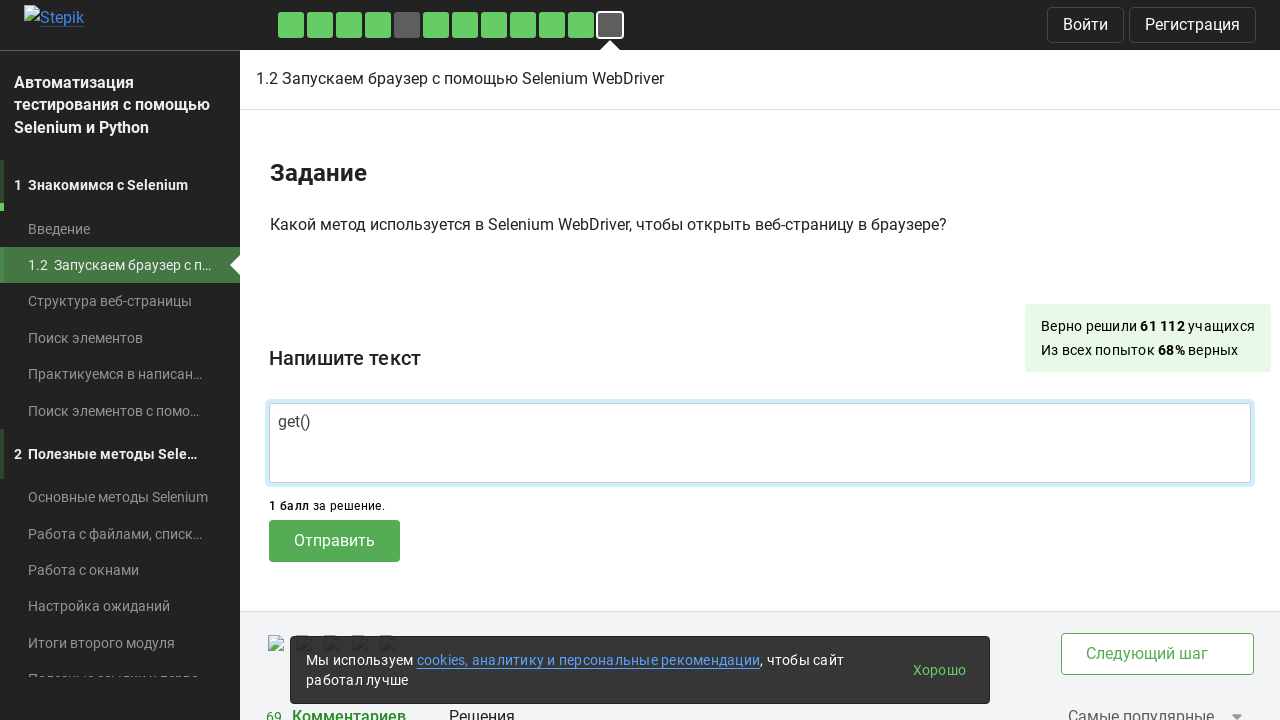

Clicked submit button to submit the answer at (334, 541) on .submit-submission
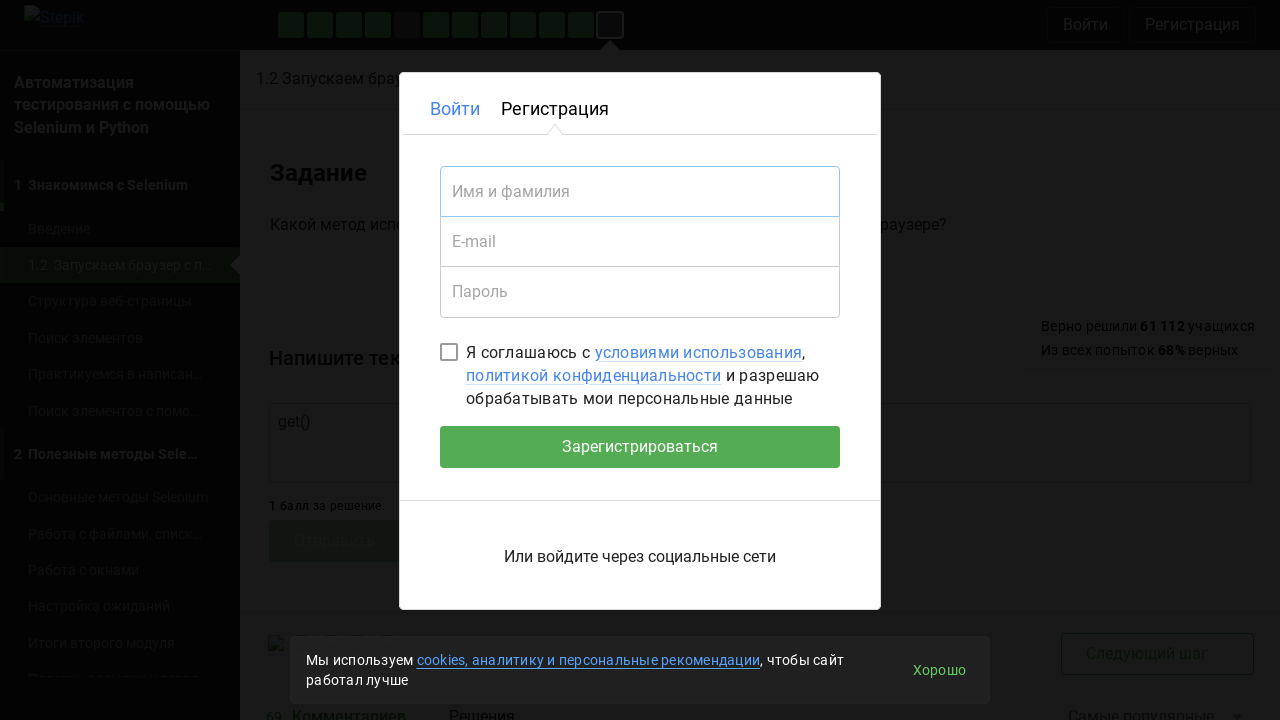

Waited 2 seconds for submission to process
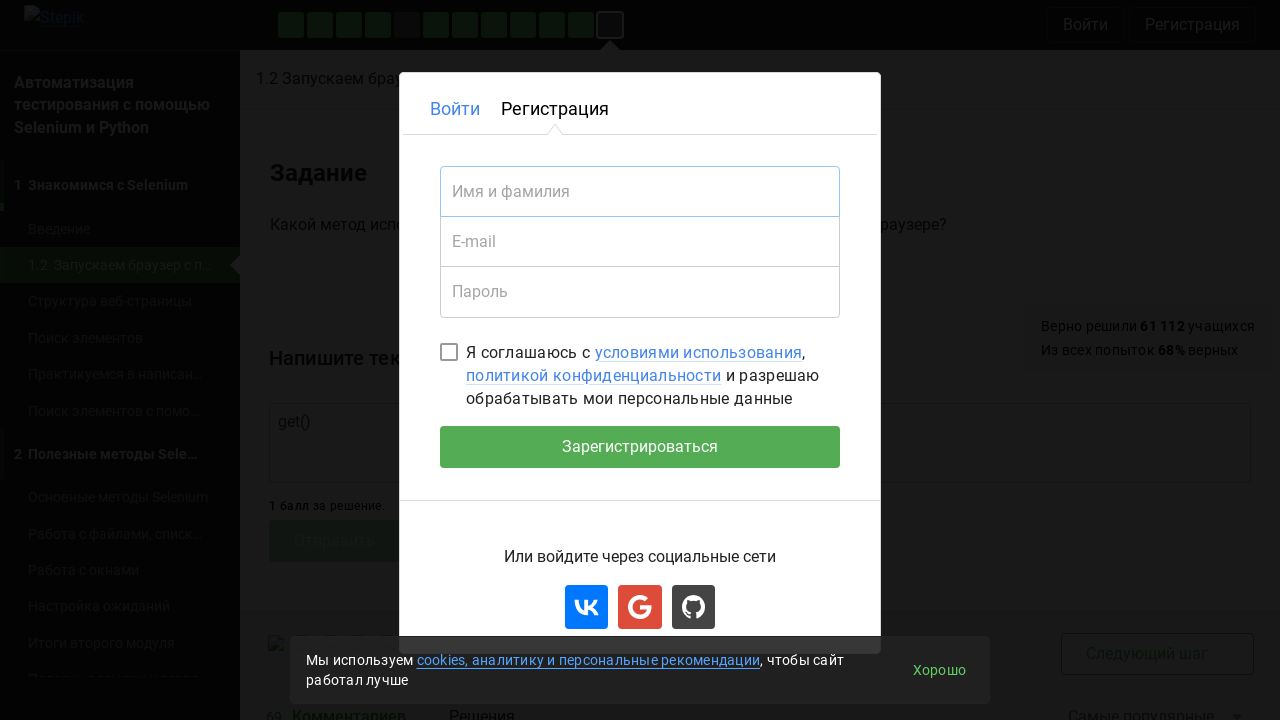

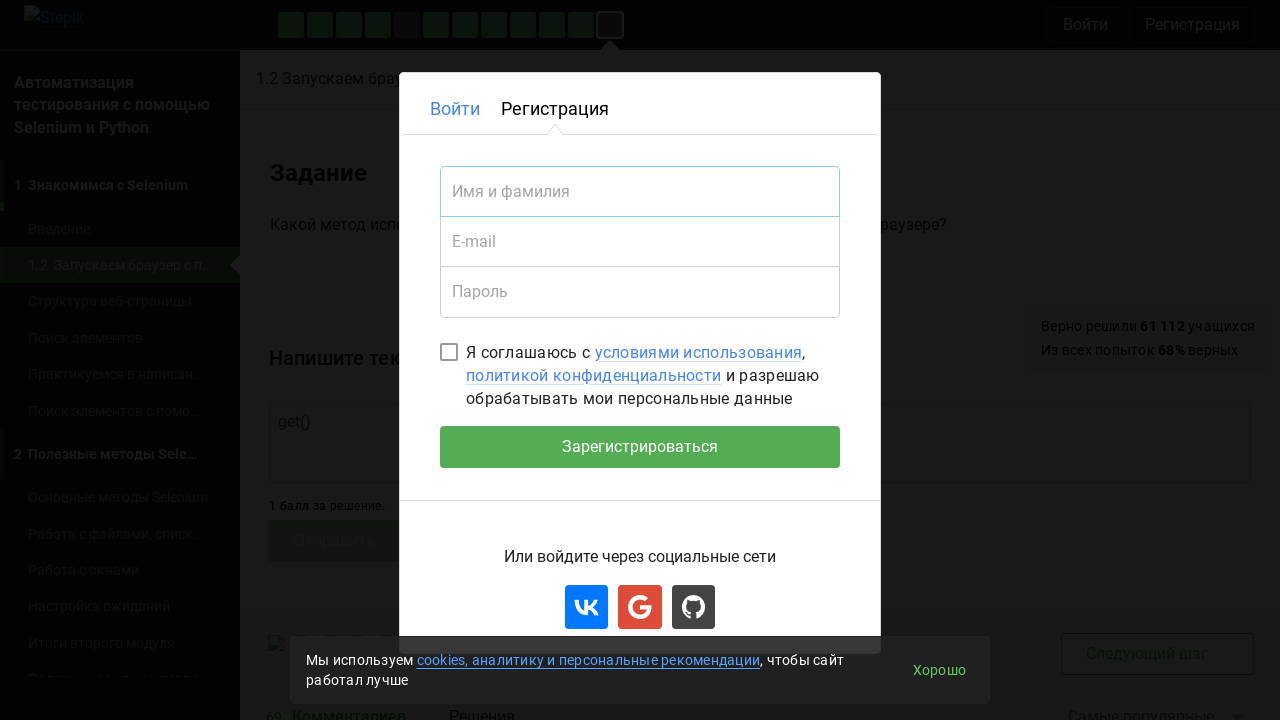